Tests relative locator functionality by interacting with form elements using above, below, left, and right positional relationships

Starting URL: https://rahulshettyacademy.com/angularpractice/

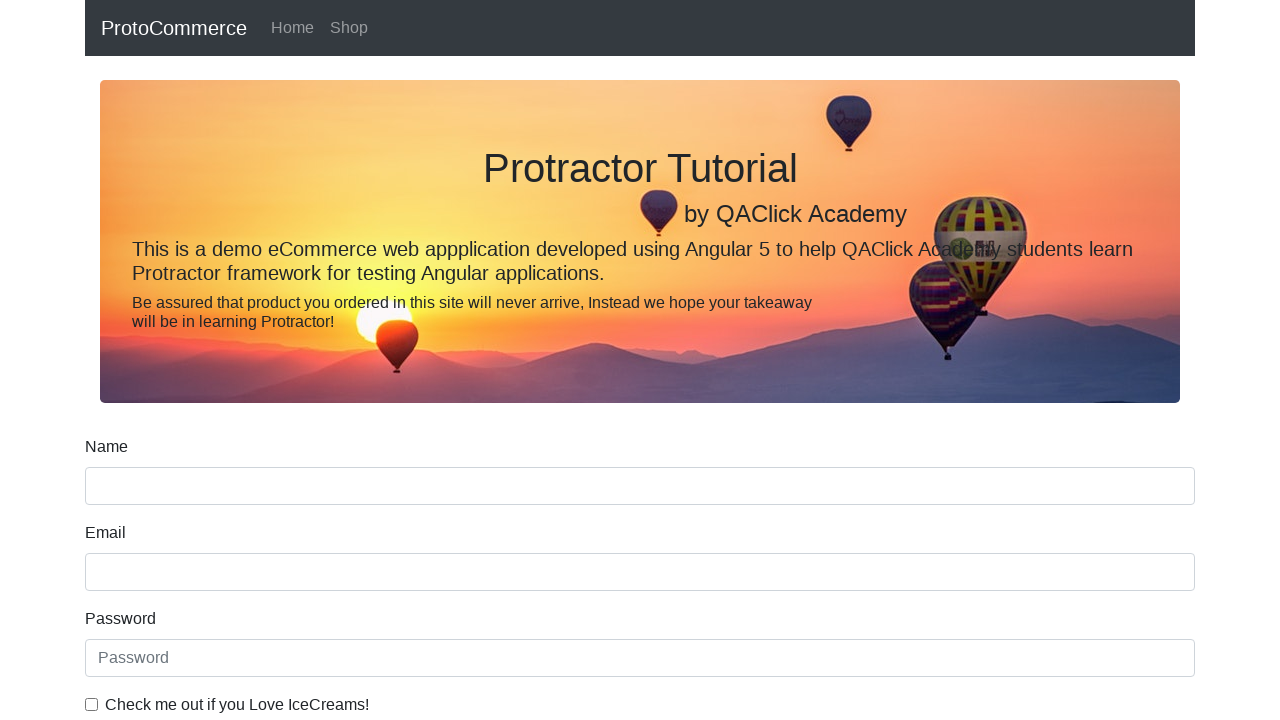

Located name input element for relative positioning
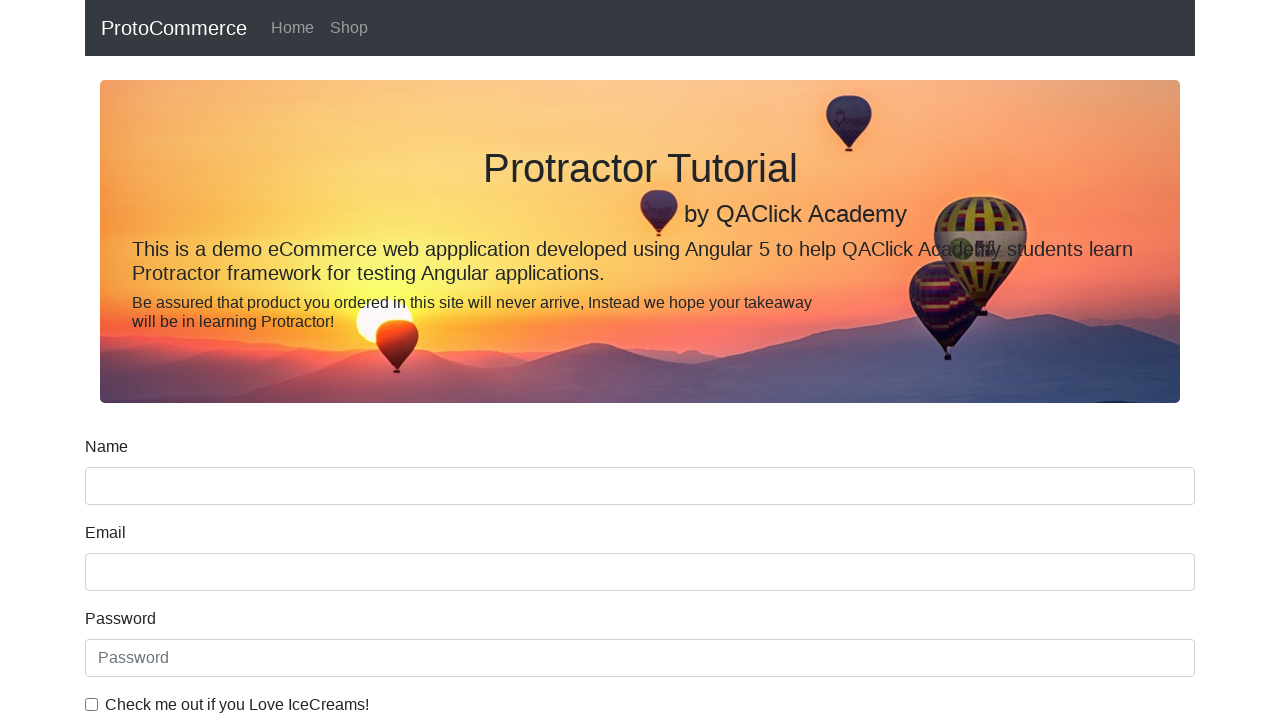

Located label above name input using relative positioning
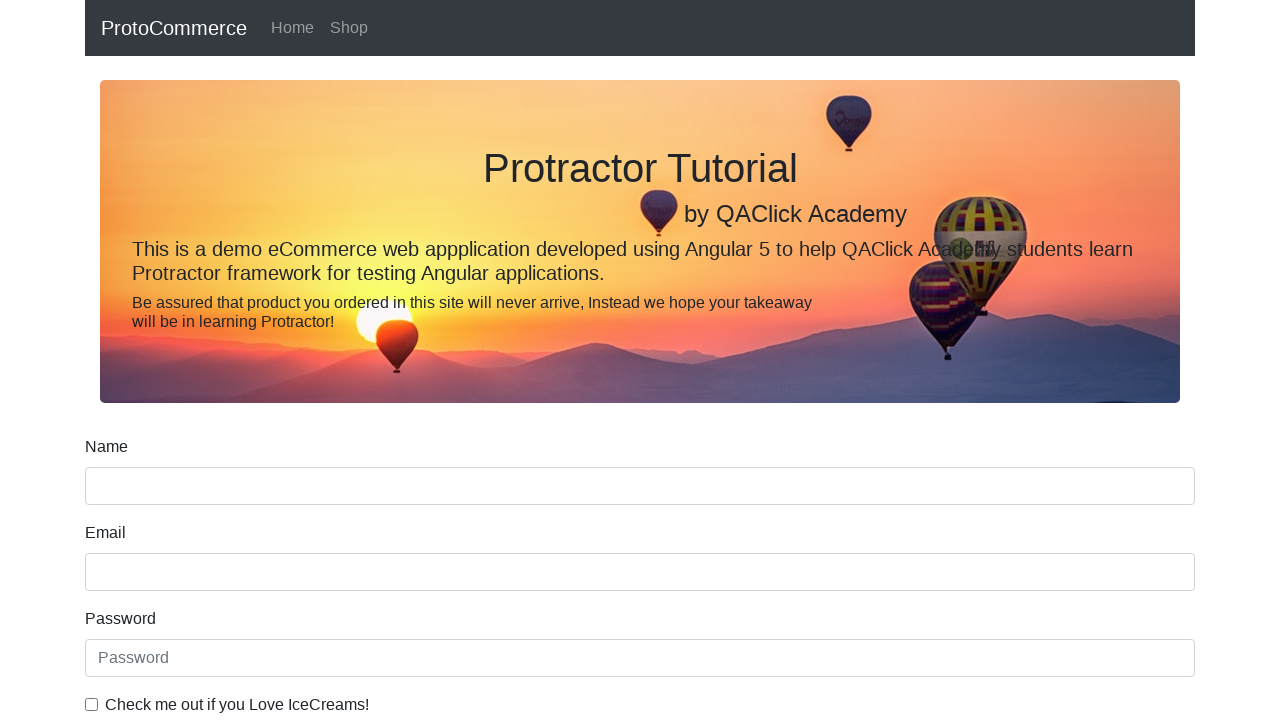

Printed text content of label above name input
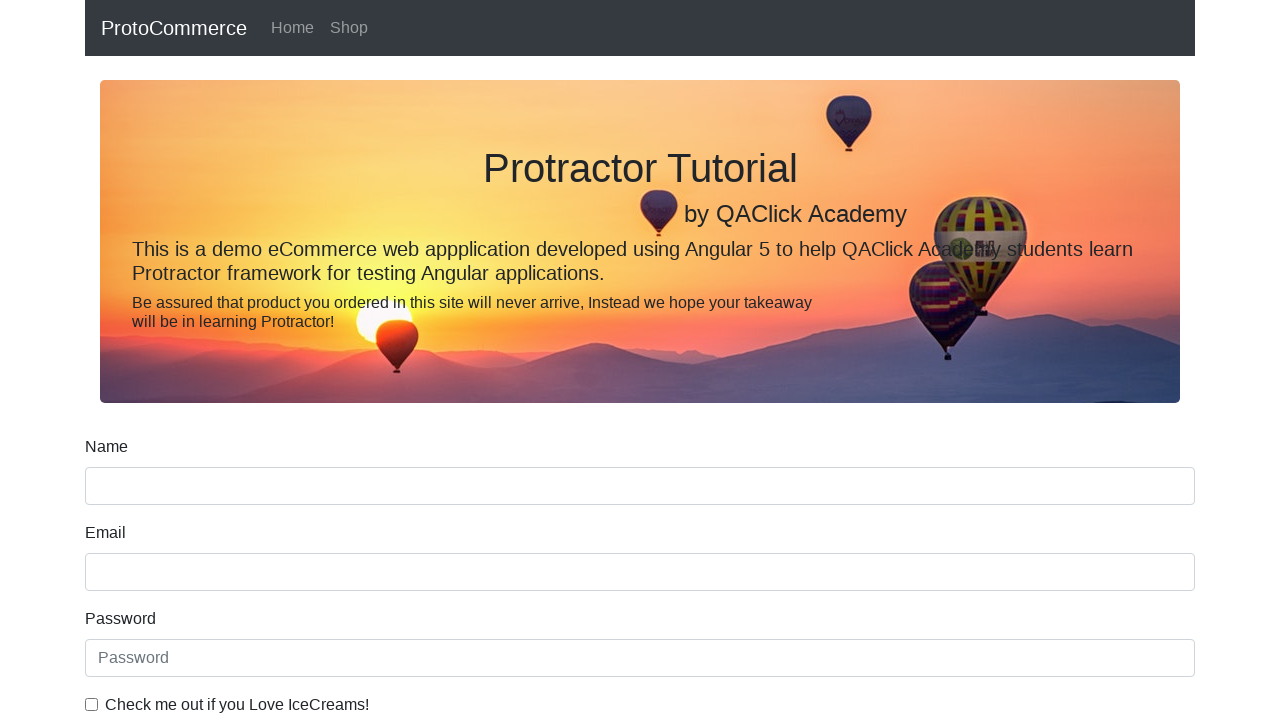

Located date of birth label element
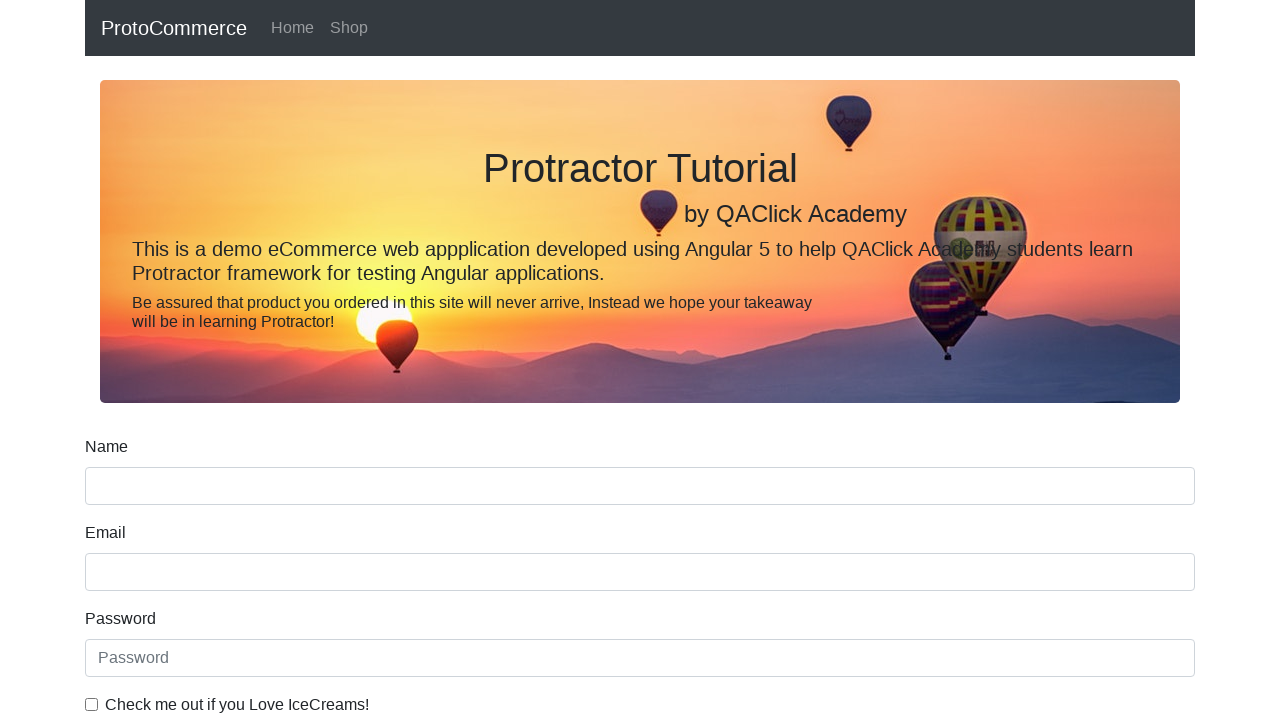

Clicked input field below date of birth label using relative positioning at (640, 412) on input >> internal:has="xpath=preceding-sibling::*[1][self::label[@for='dateofBir
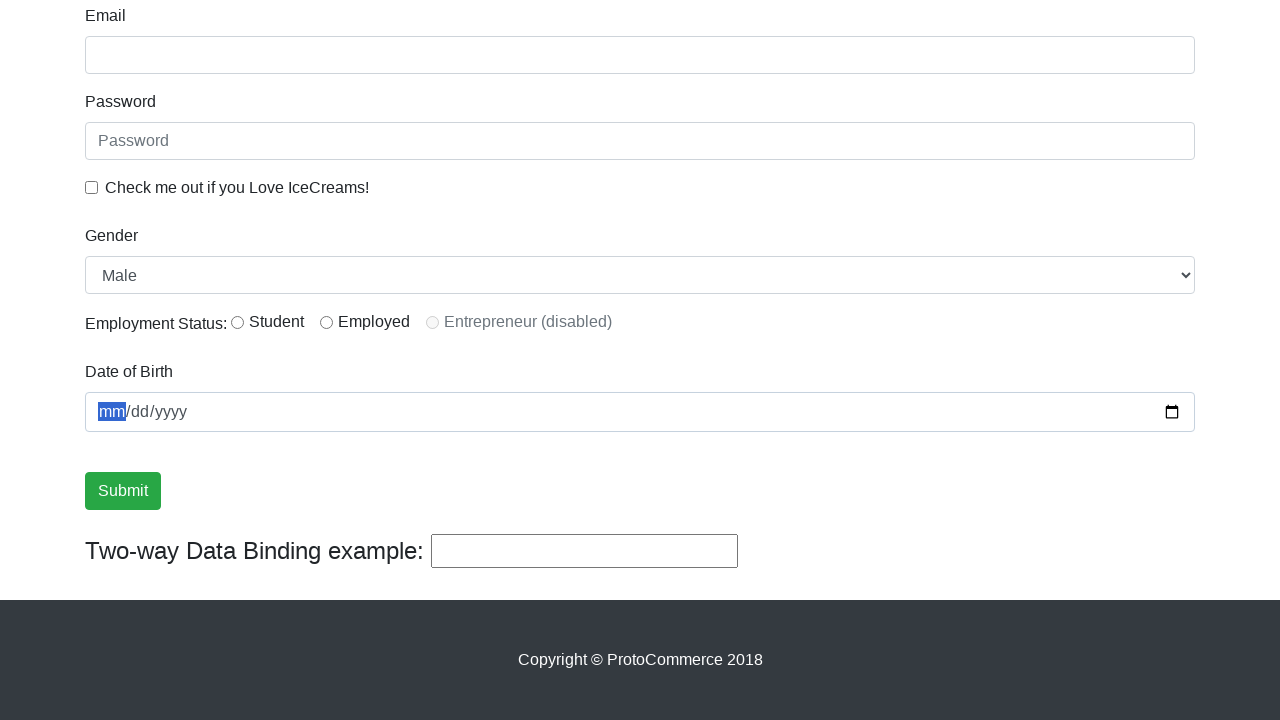

Located ice cream checkbox label element
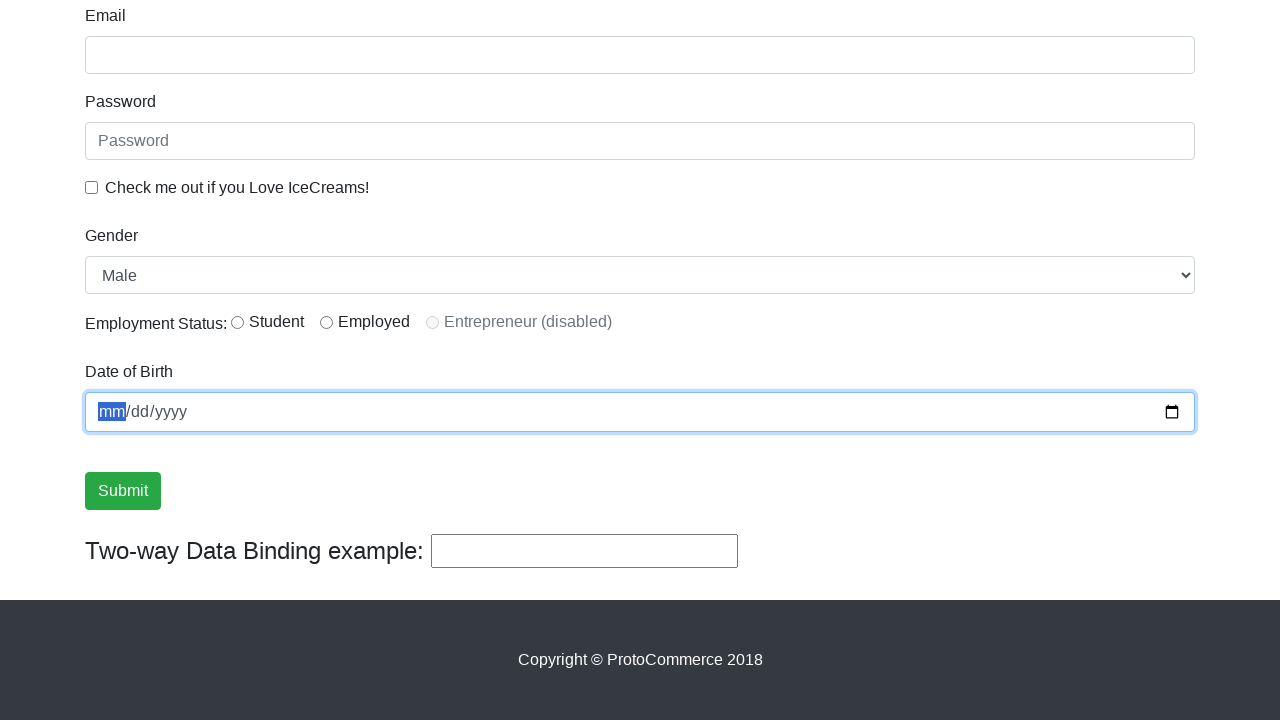

Clicked checkbox to the left of ice cream label using relative positioning at (92, 187) on input[type='checkbox'] >> internal:has="xpath=following-sibling::*[1][self::labe
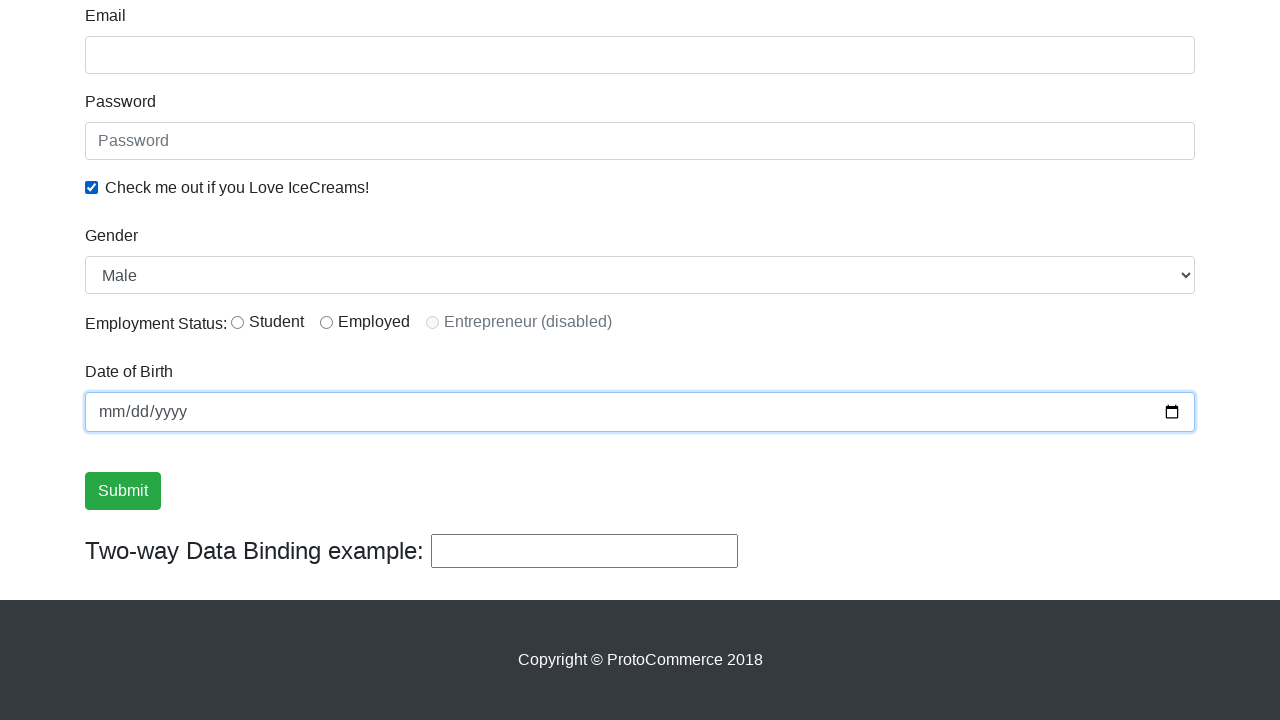

Located radio button element with id 'inlineRadio1'
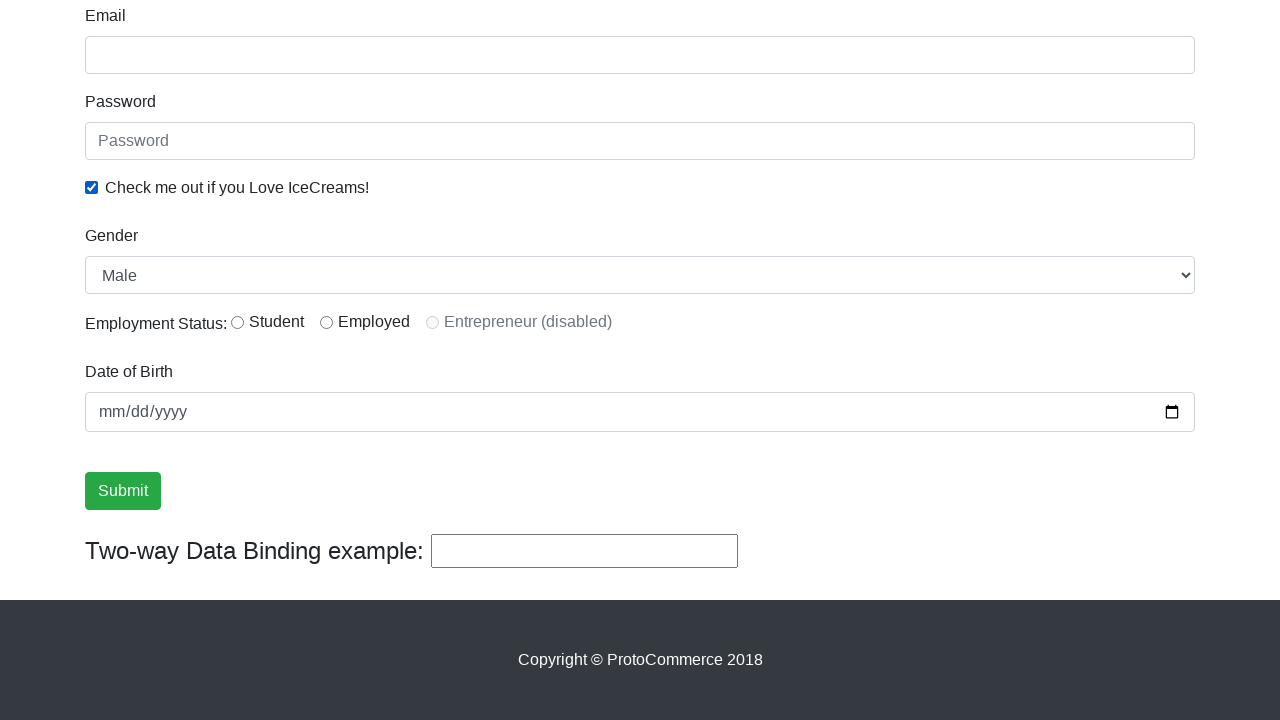

Located label to the right of radio button using relative positioning
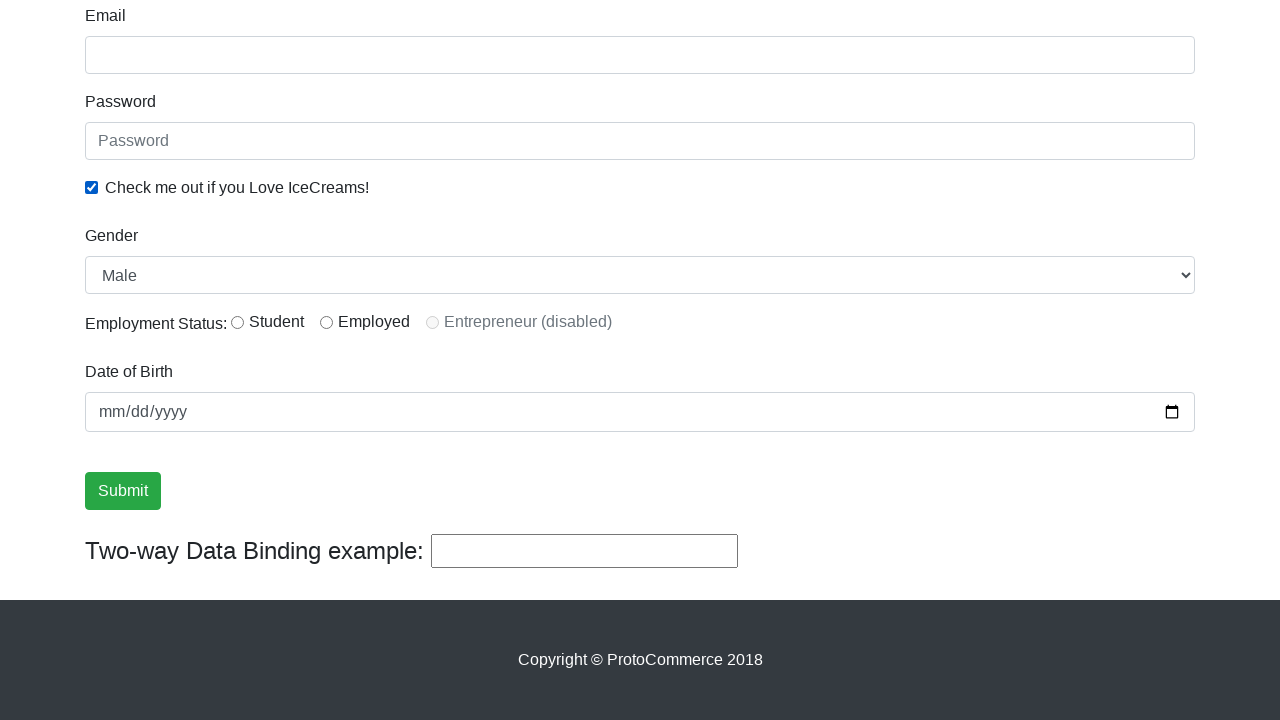

Printed text content of label to the right of radio button
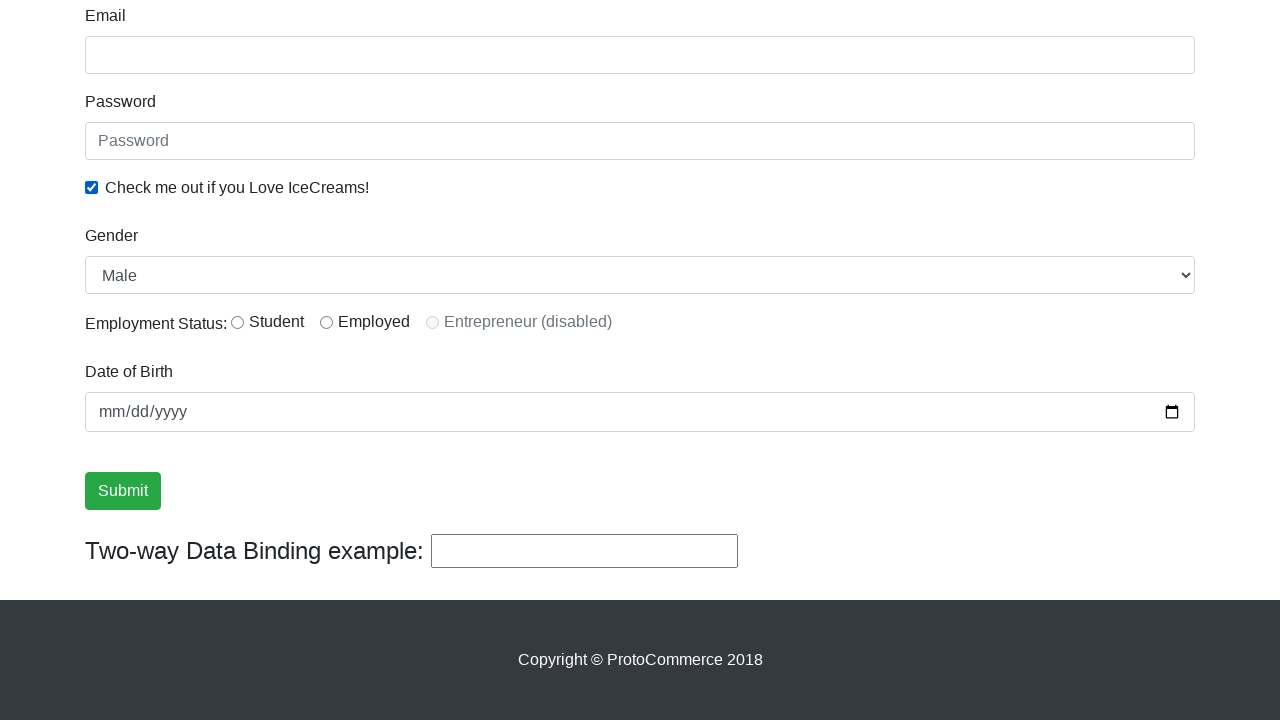

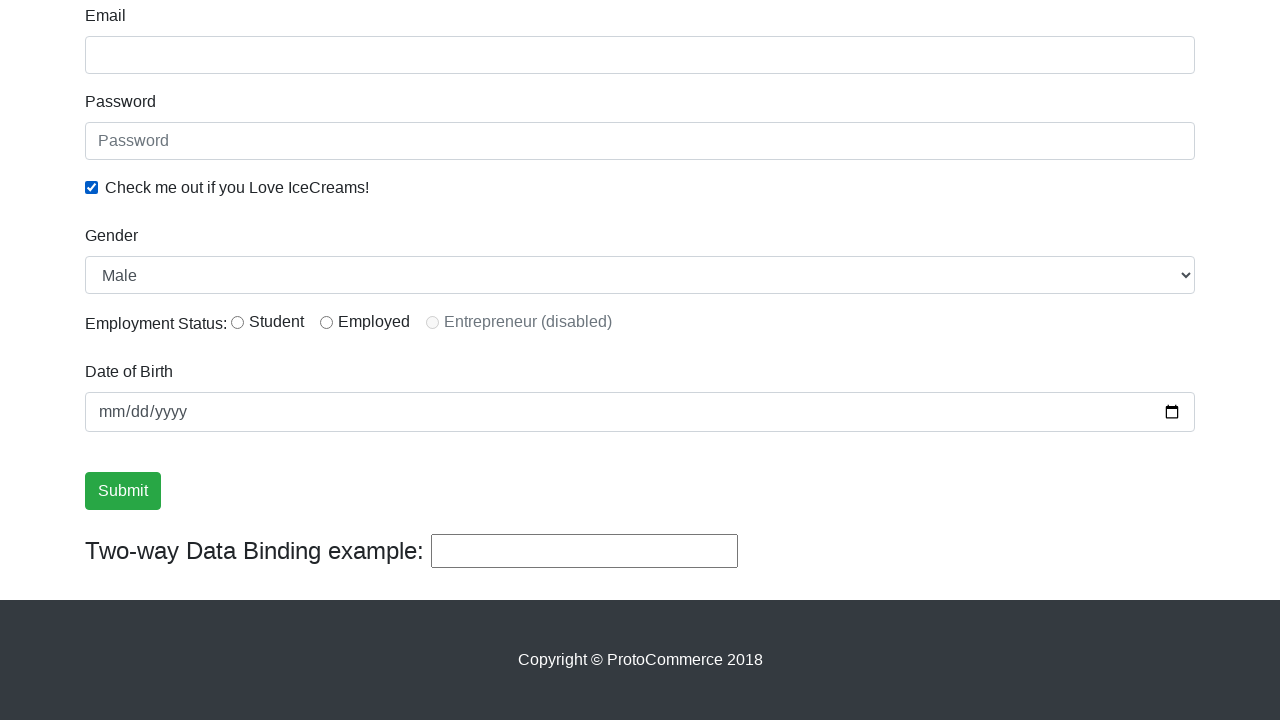